Tests clicking the confirm button and accepting the confirmation dialog, then verifies the result message

Starting URL: https://demoqa.com/alerts

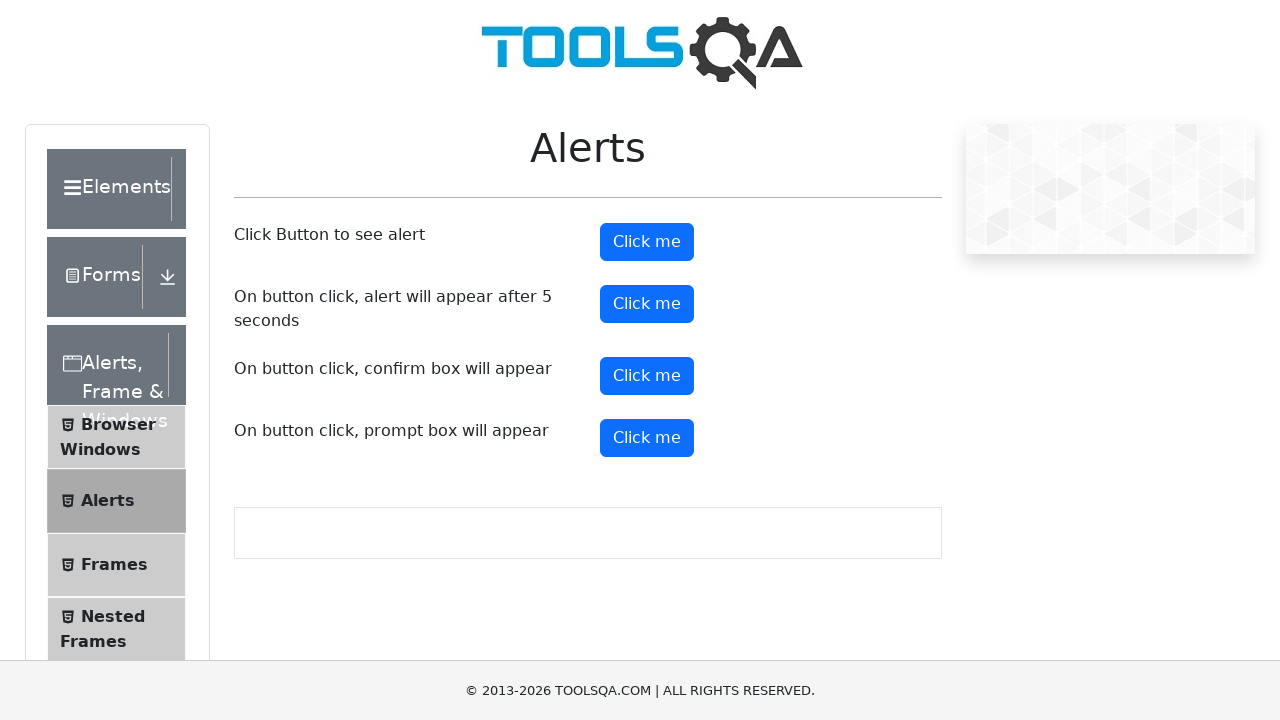

Set up dialog handler to accept confirmation dialogs
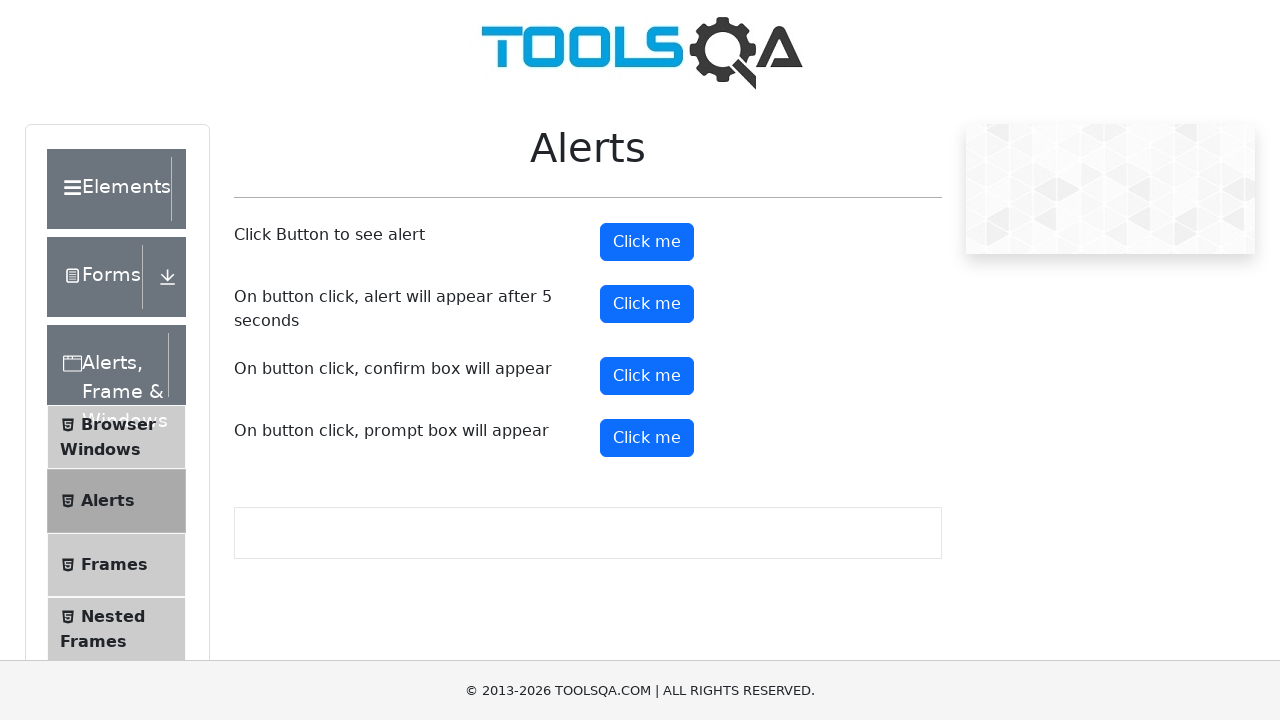

Clicked the confirm button at (647, 376) on #confirmButton
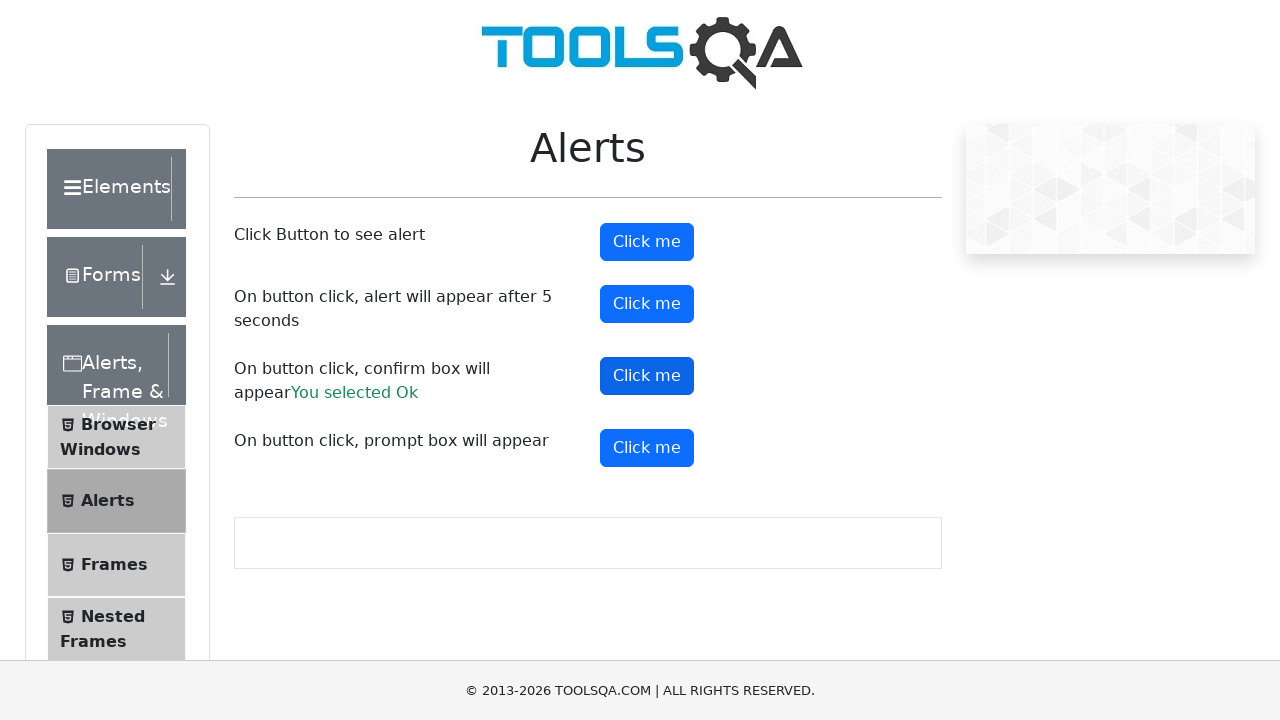

Waited for and verified the result message appeared
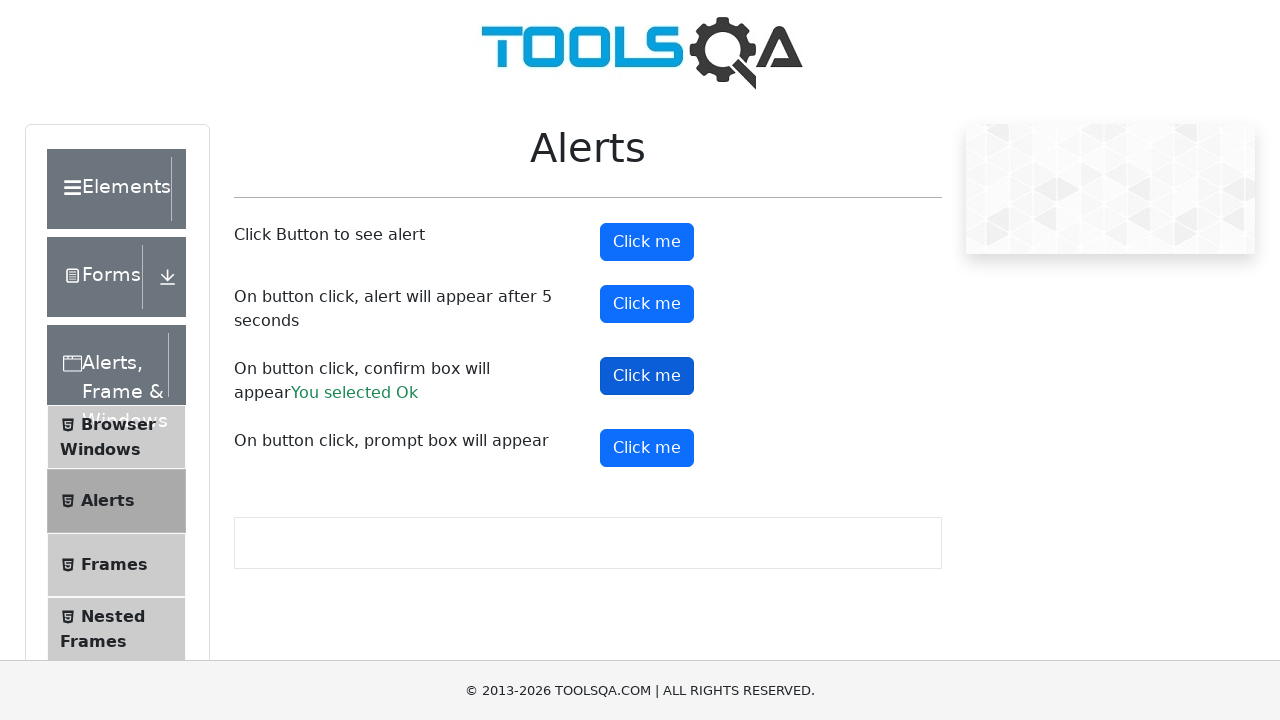

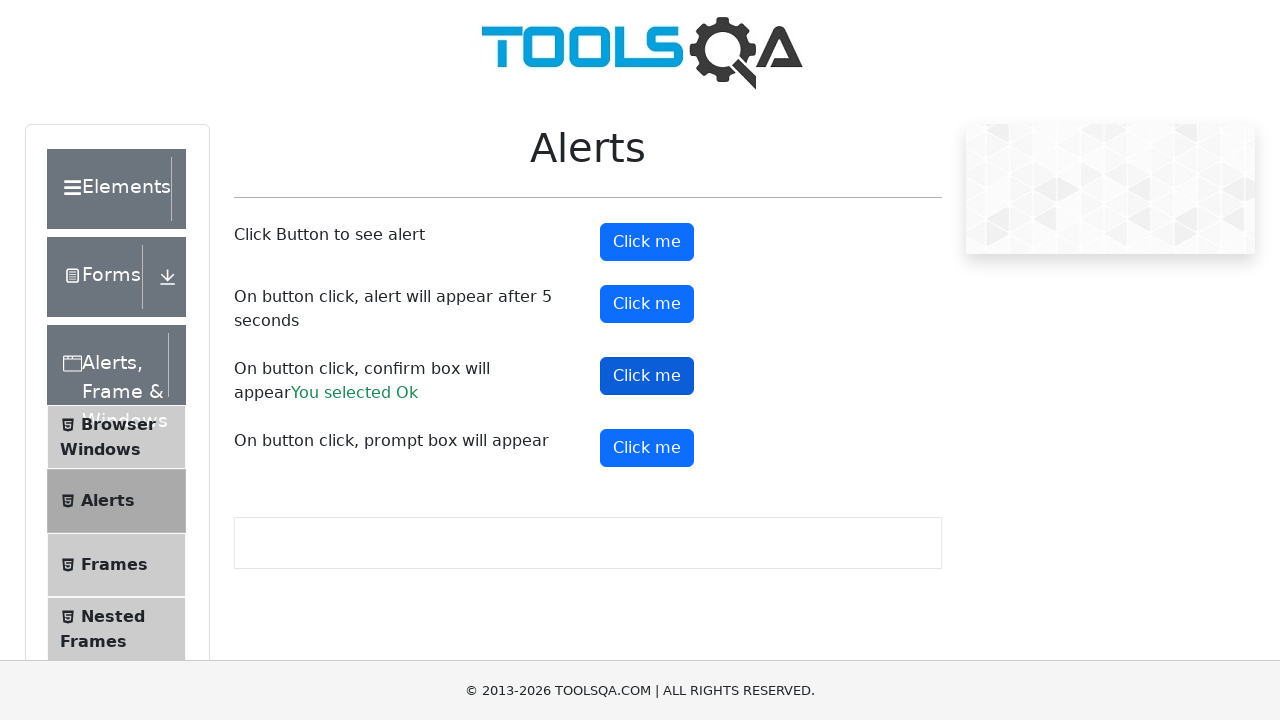